Tests double-click functionality by navigating to Elements section, clicking Buttons, and performing a double-click action to verify the message appears.

Starting URL: https://demoqa.com/

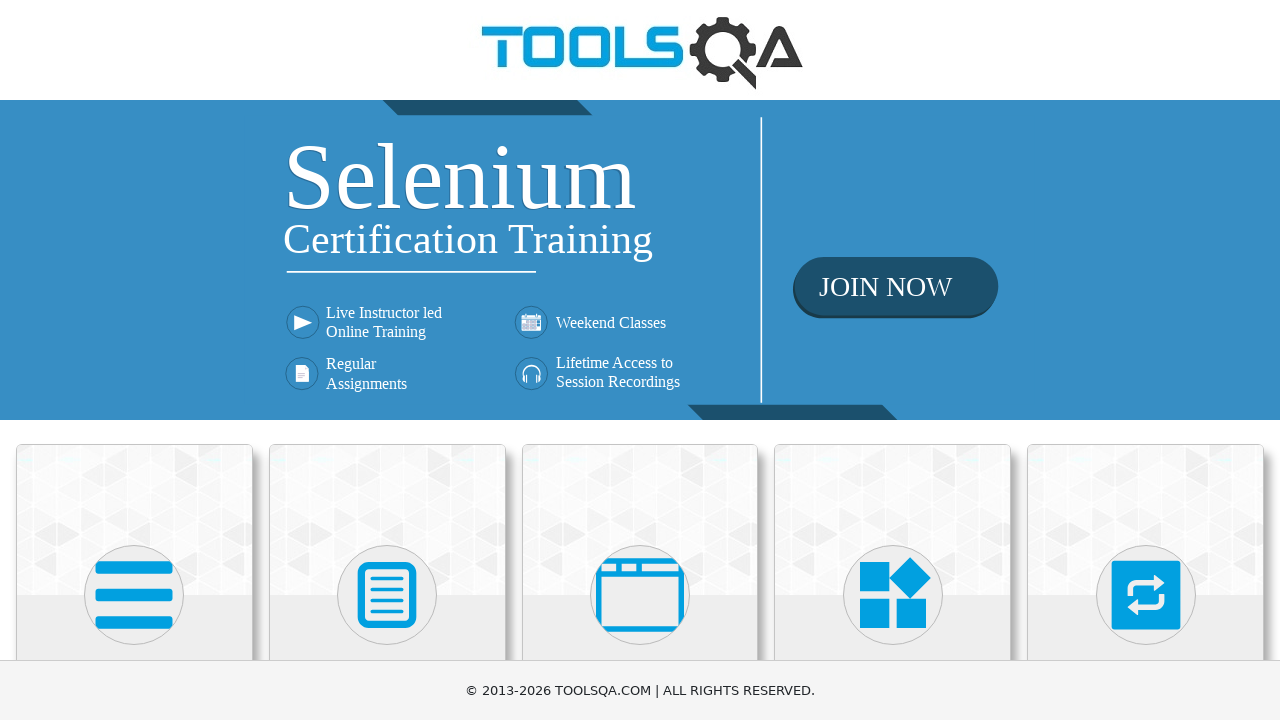

Clicked on Elements card at (134, 360) on xpath=//h5[text()='Elements']
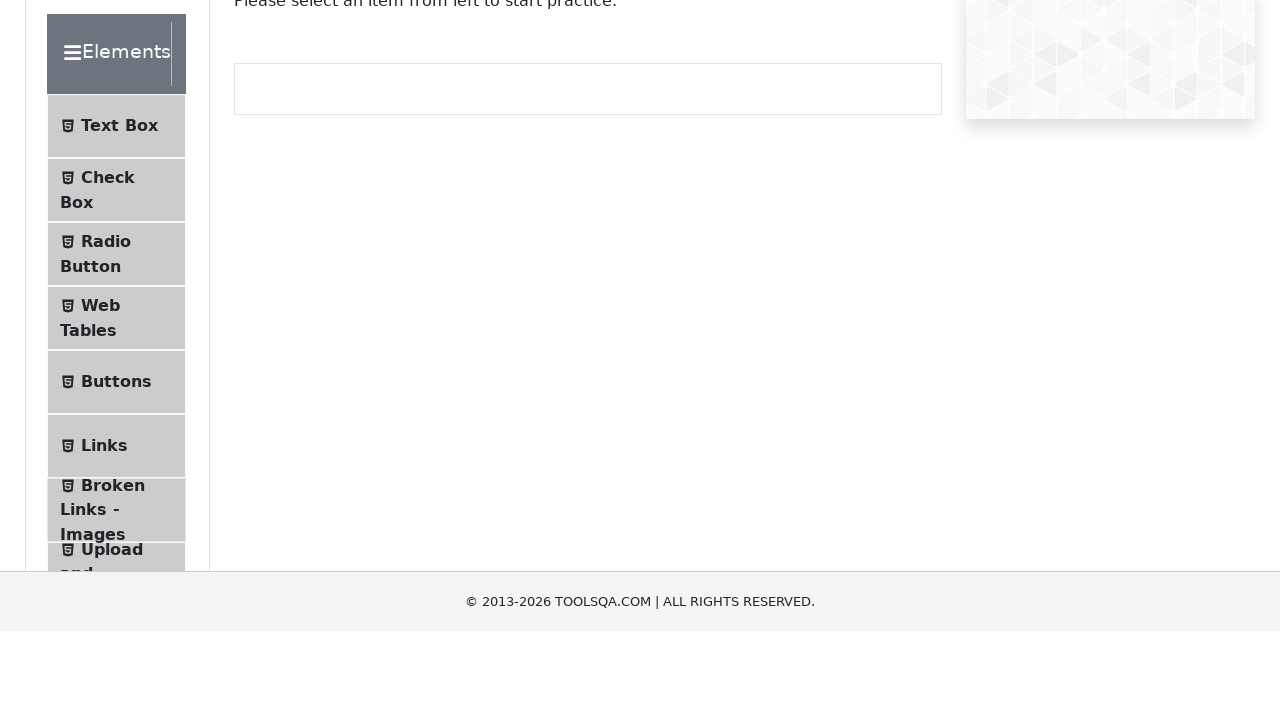

Clicked on Buttons menu item at (116, 517) on xpath=//span[@class='text' and text()='Buttons']
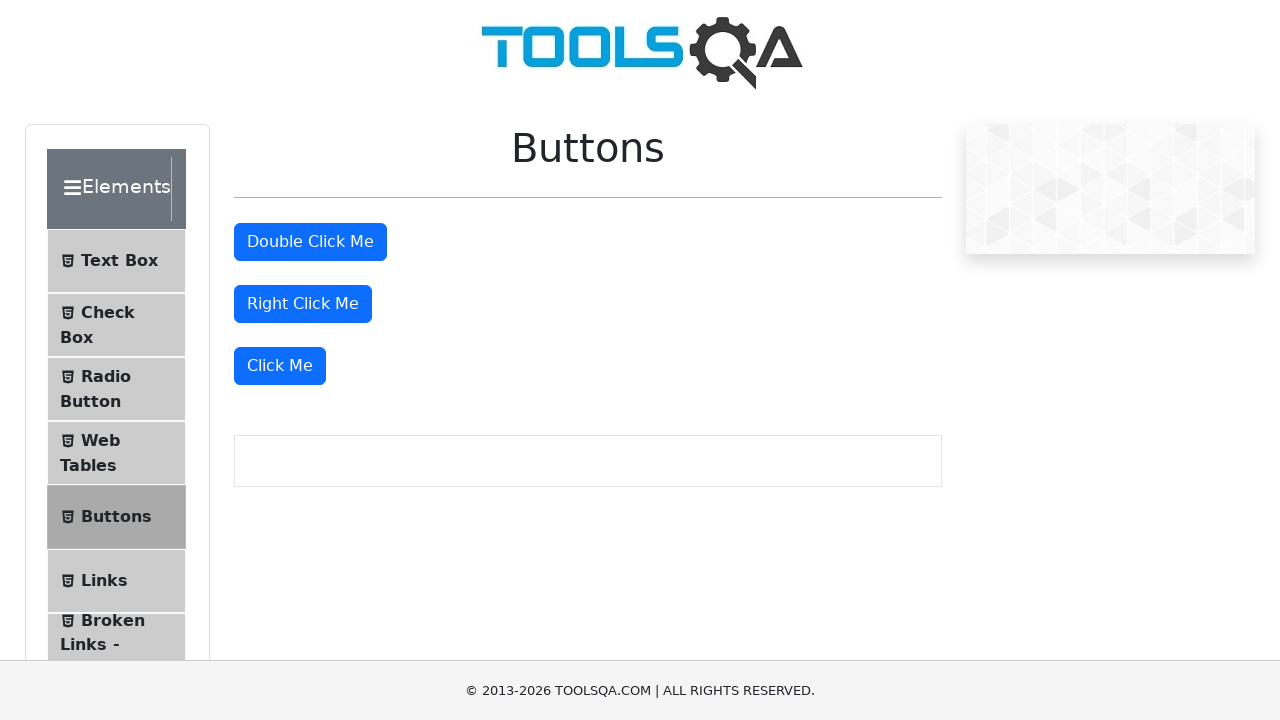

Performed double-click action on the button at (310, 242) on #doubleClickBtn
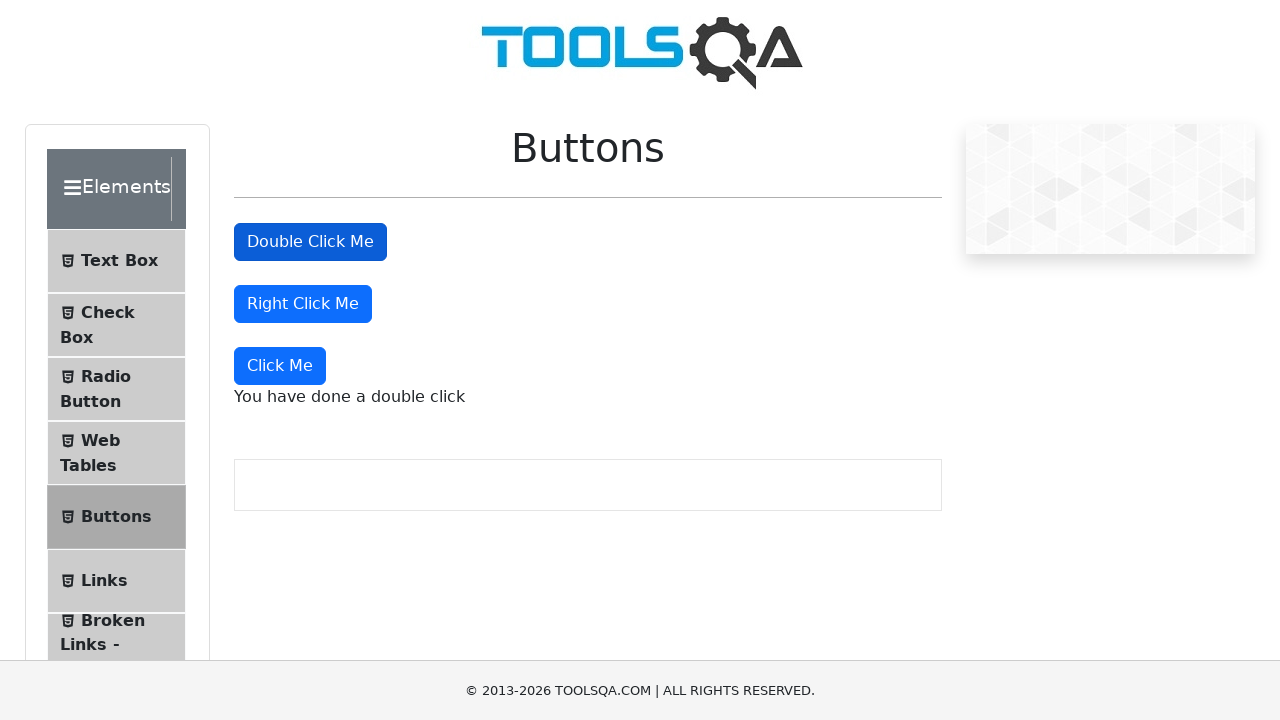

Double-click message appeared on the page
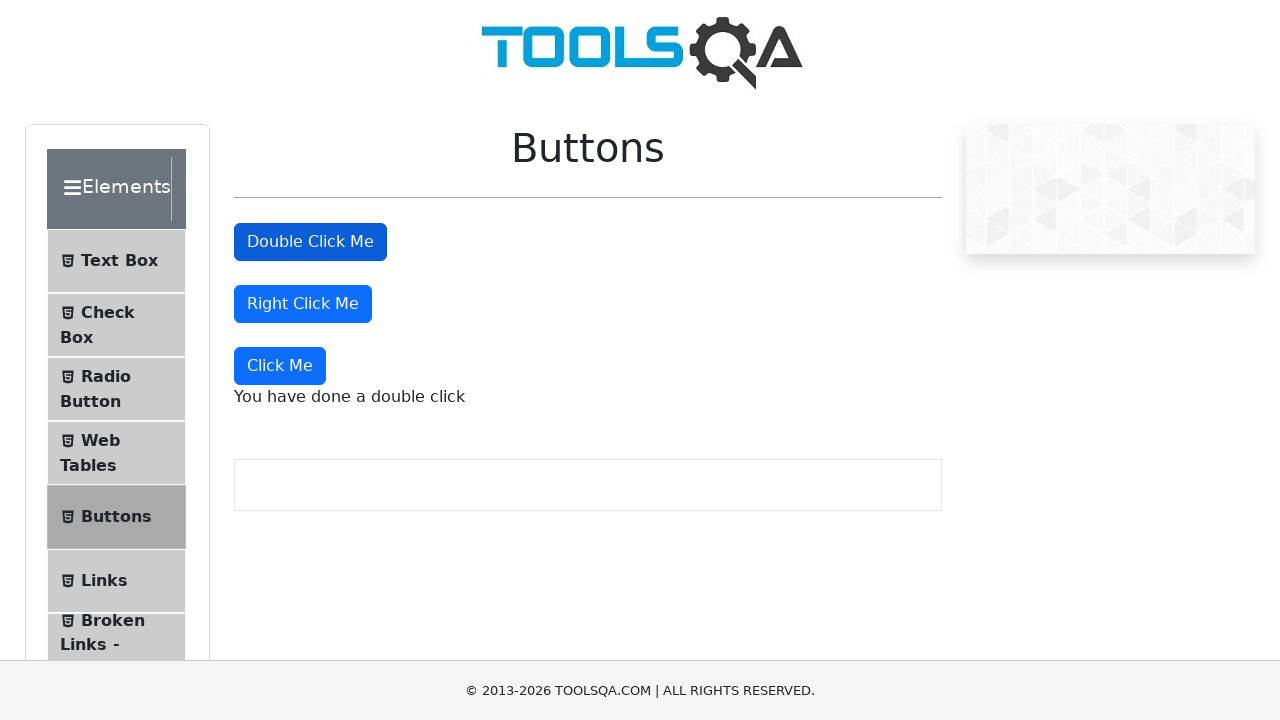

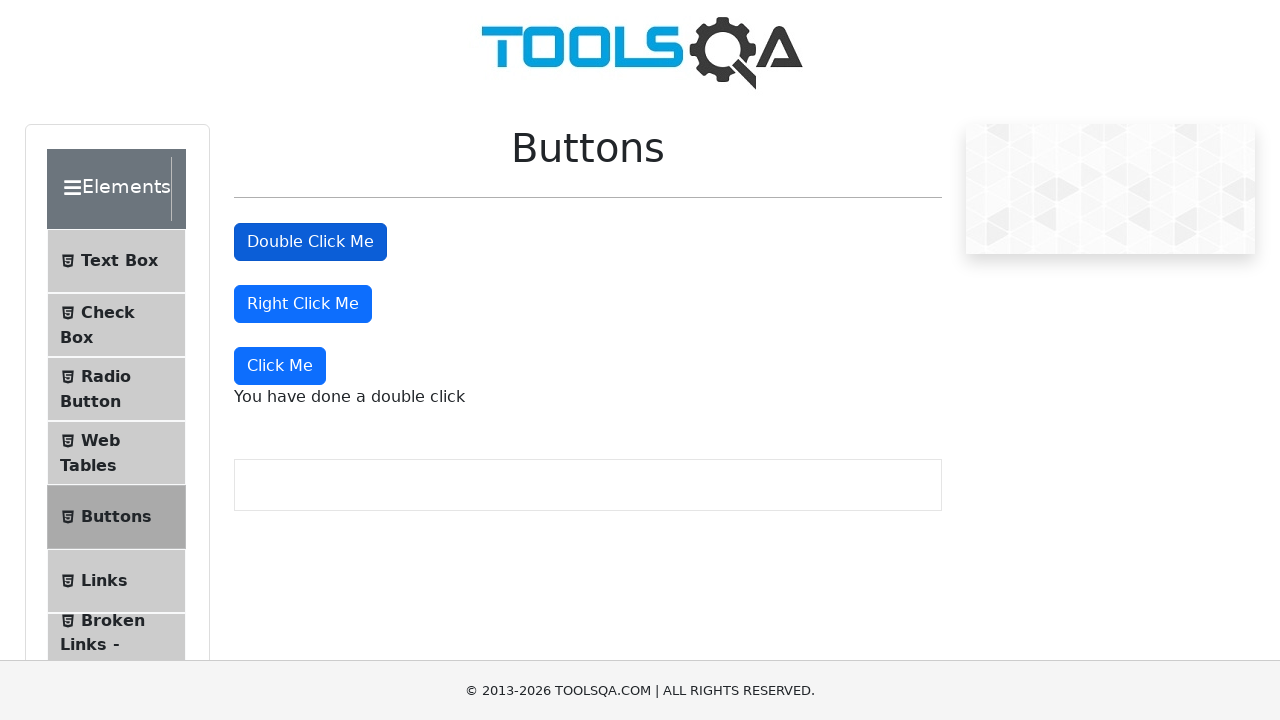